Tests iframe detection on a page by accessing all frames and verifying their presence

Starting URL: https://www.automationtesting.co.uk/iframes.html

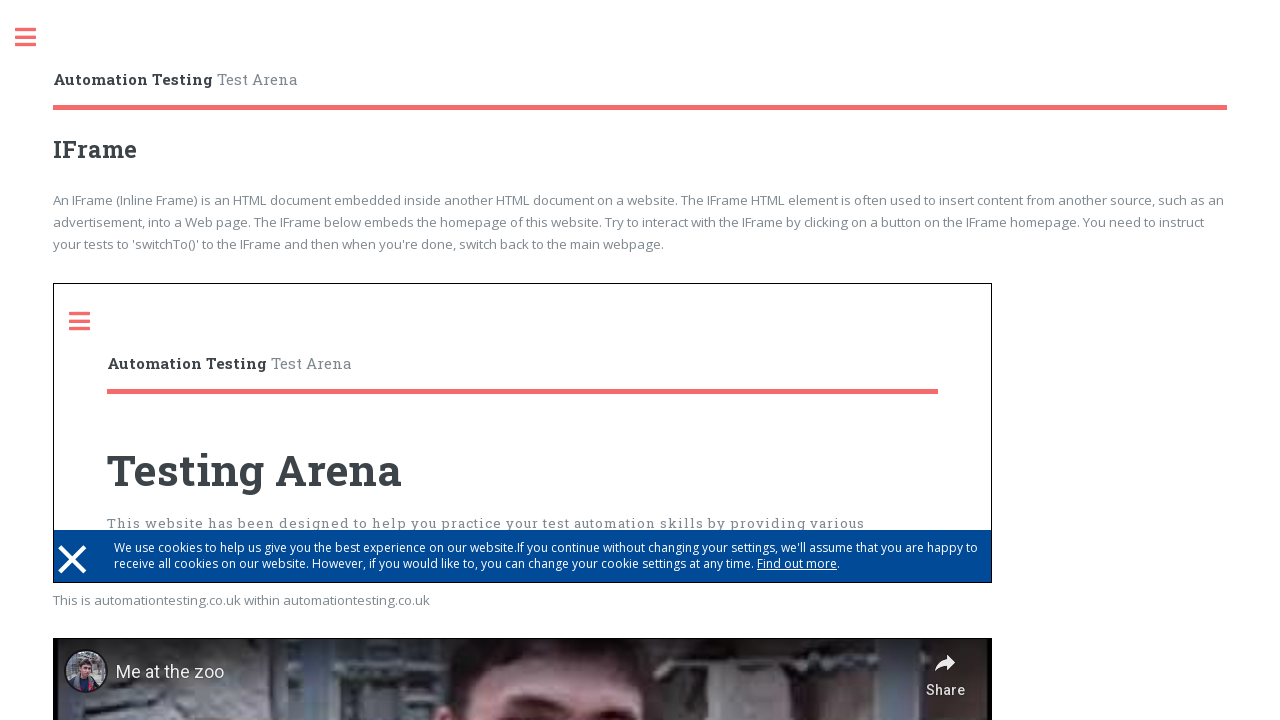

Accessed all frames on the page to verify iframes are loaded
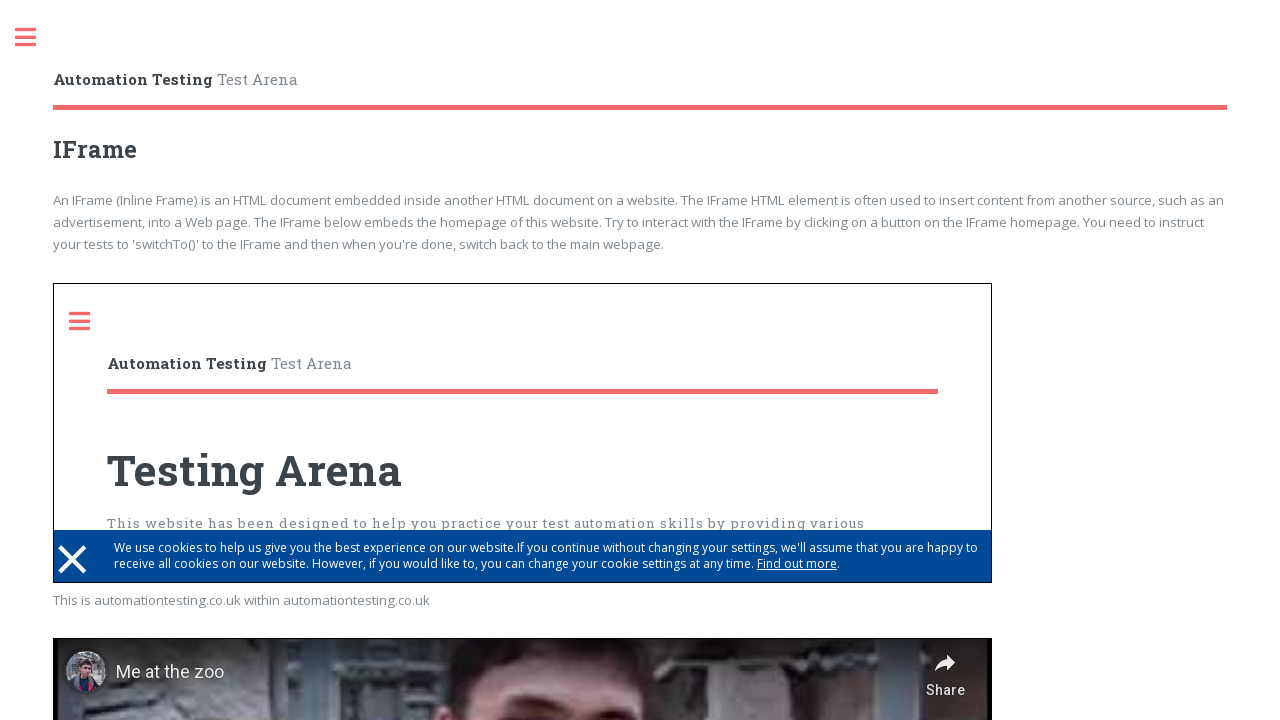

Verified that at least one frame exists on the page
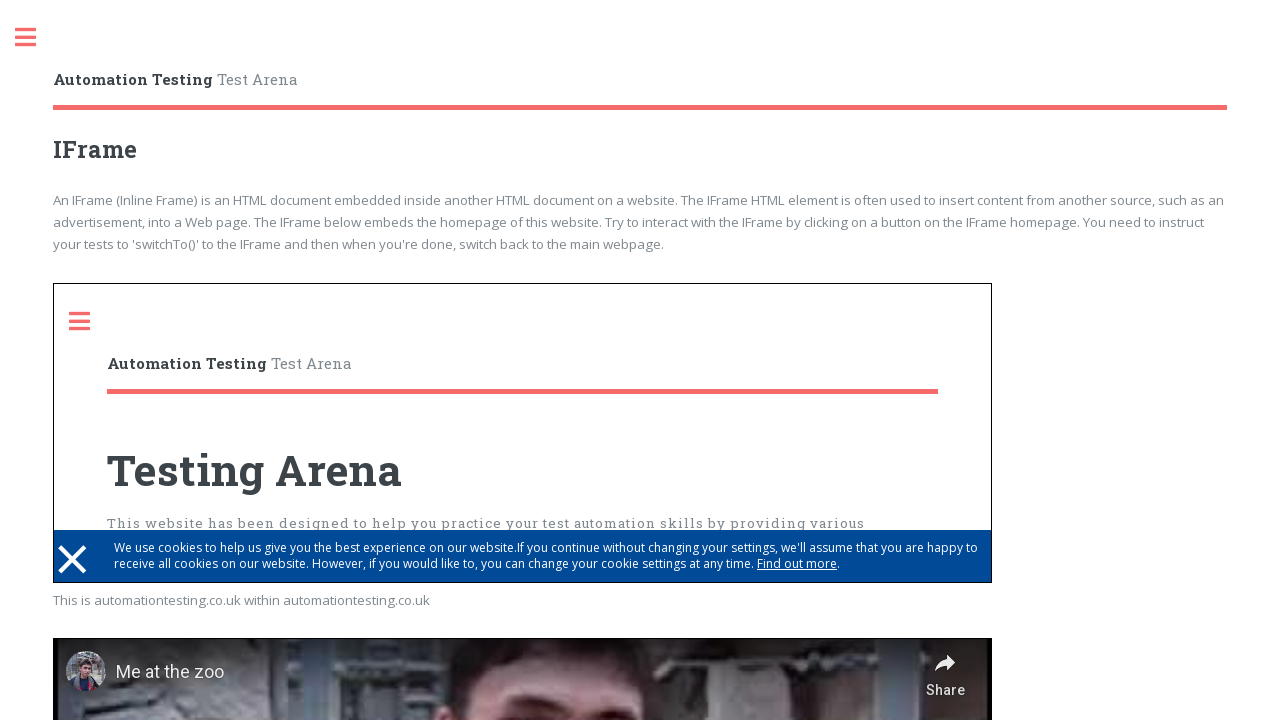

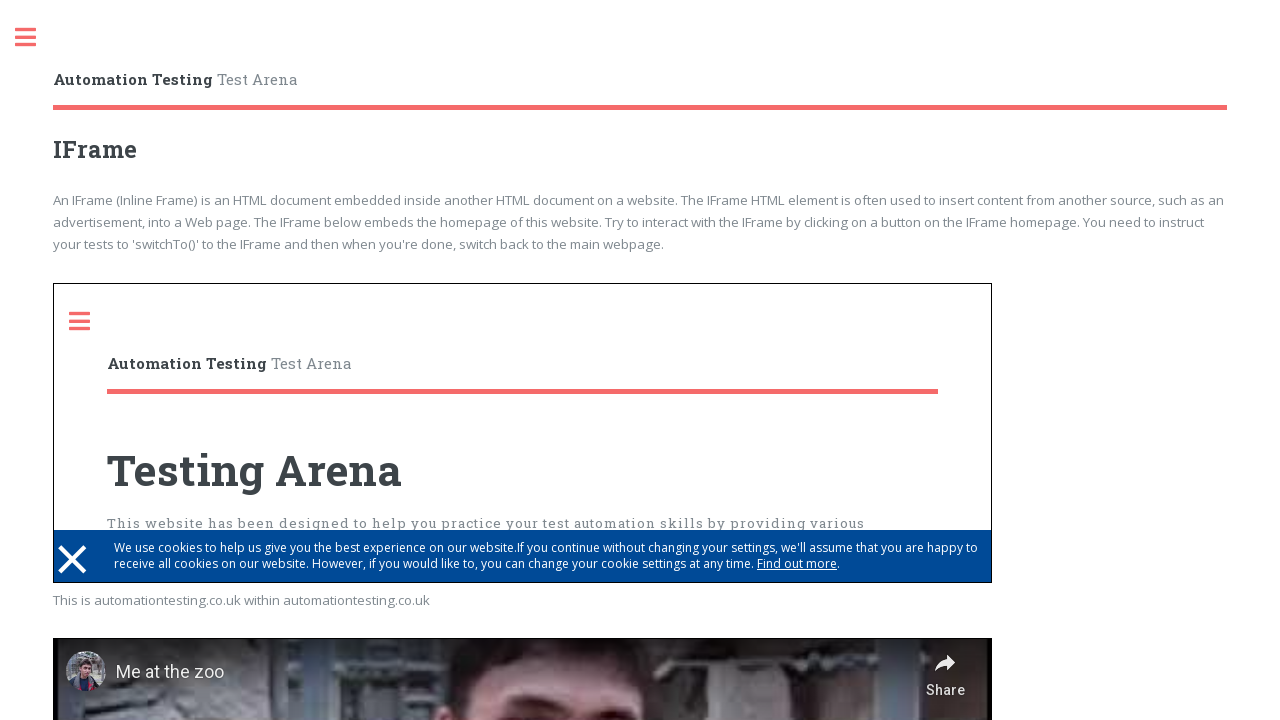